Tests table sorting by clicking the Email column header and verifying values are sorted in ascending order

Starting URL: http://the-internet.herokuapp.com/tables

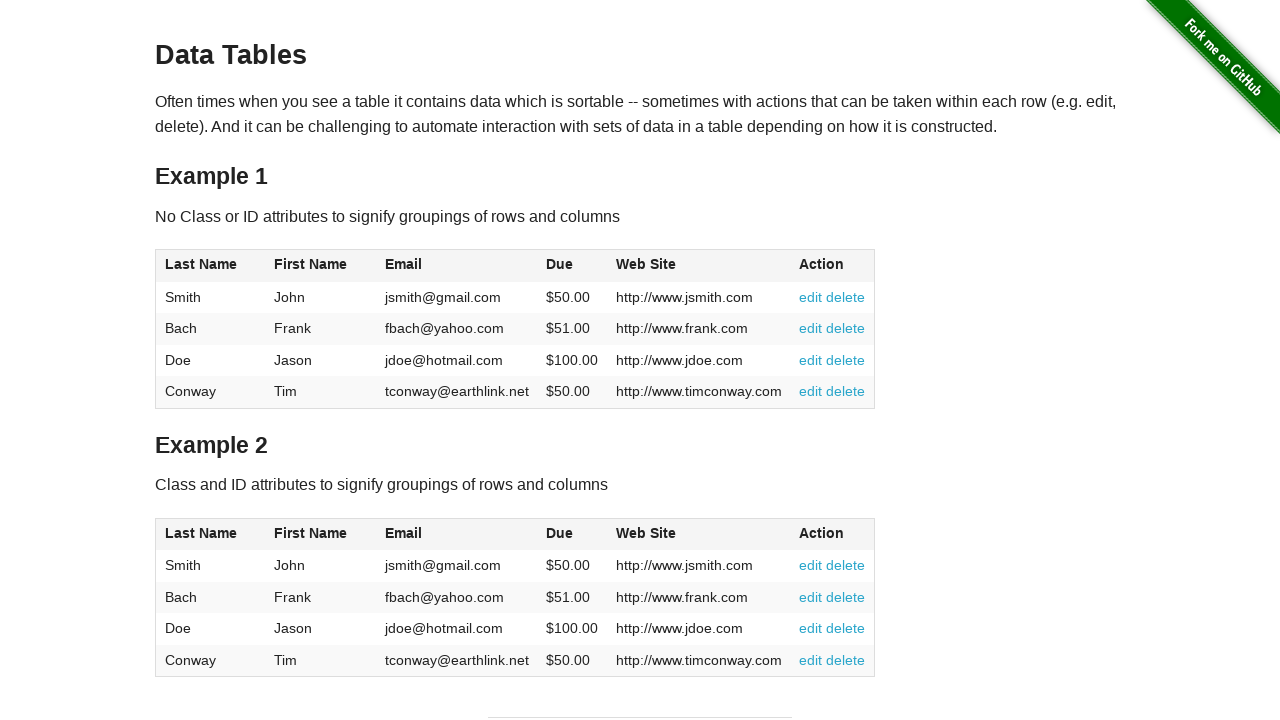

Clicked Email column header to sort table at (457, 266) on #table1 thead tr th:nth-of-type(3)
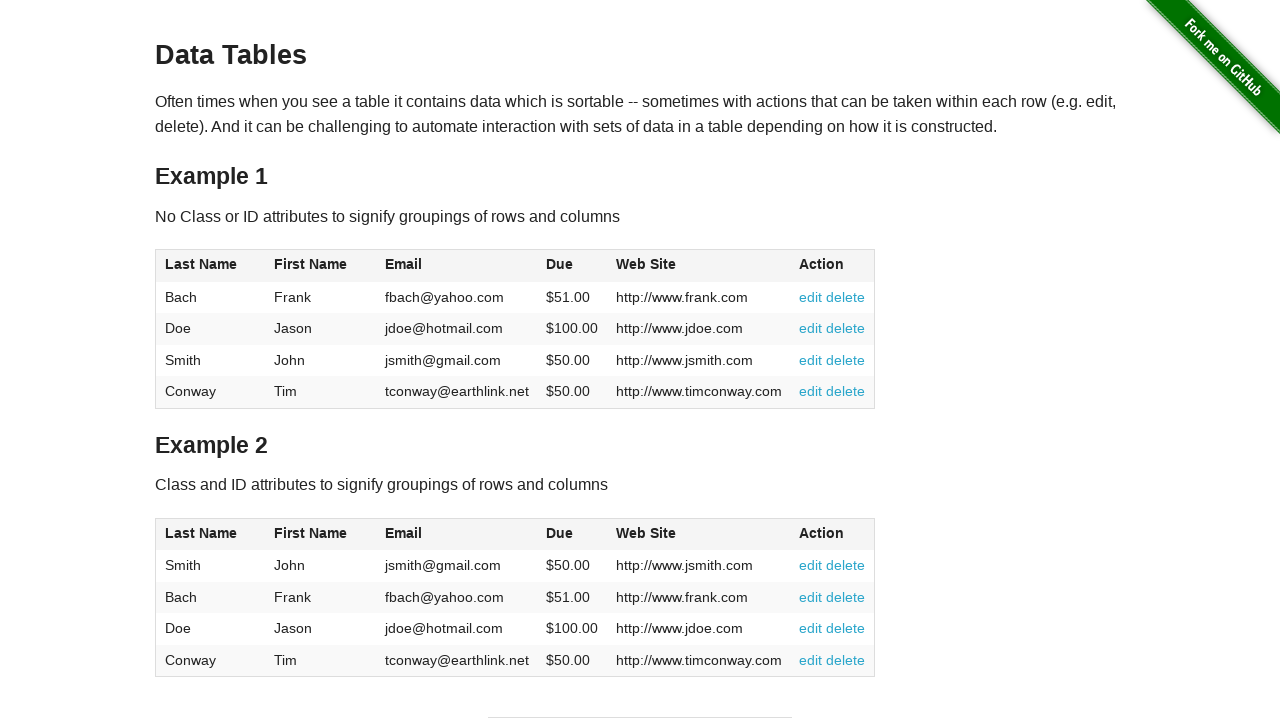

Email column values loaded after sorting
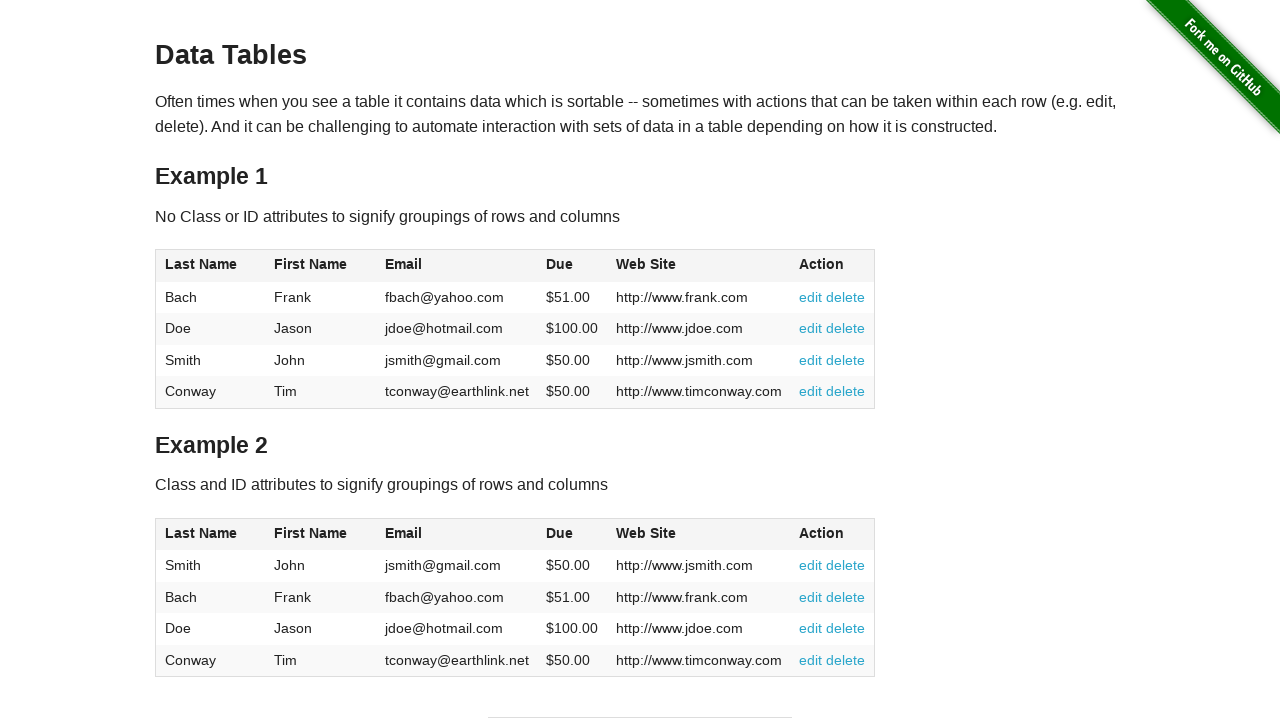

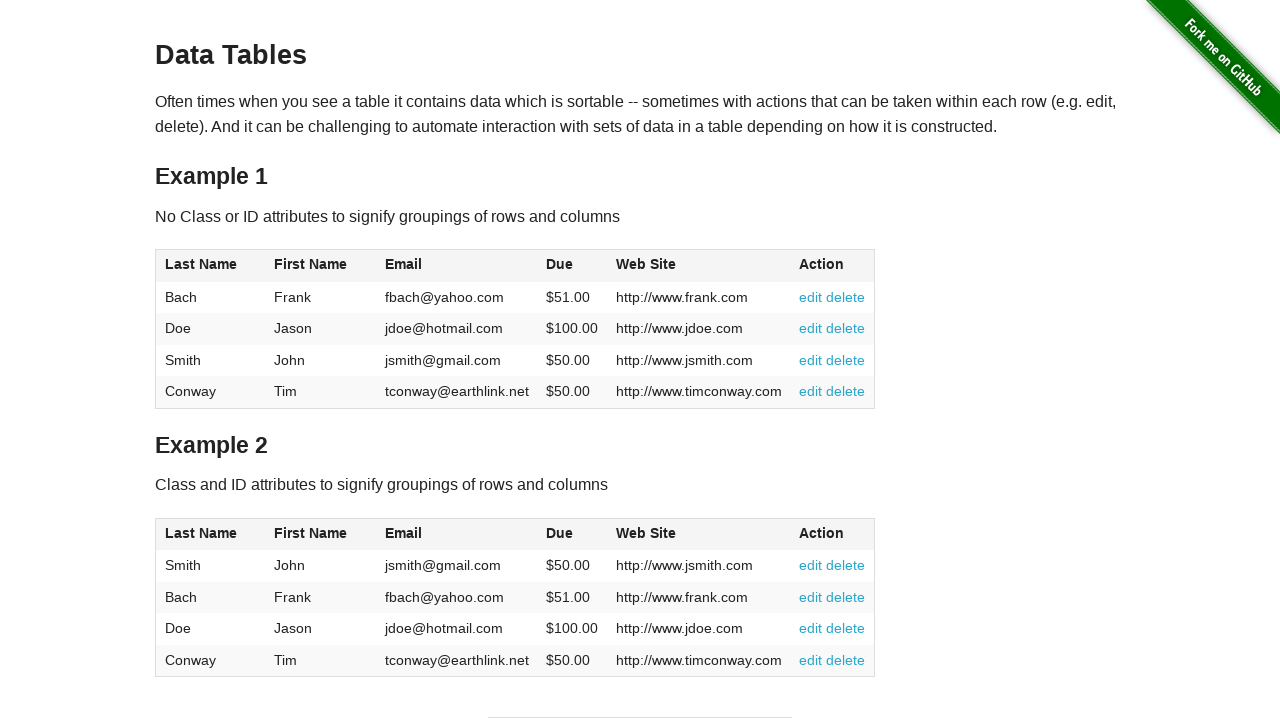